Tests the add/remove elements functionality by clicking the "Add Element" button 5 times to create new elements, then clicking each newly created element to remove them

Starting URL: https://the-internet.herokuapp.com/add_remove_elements/

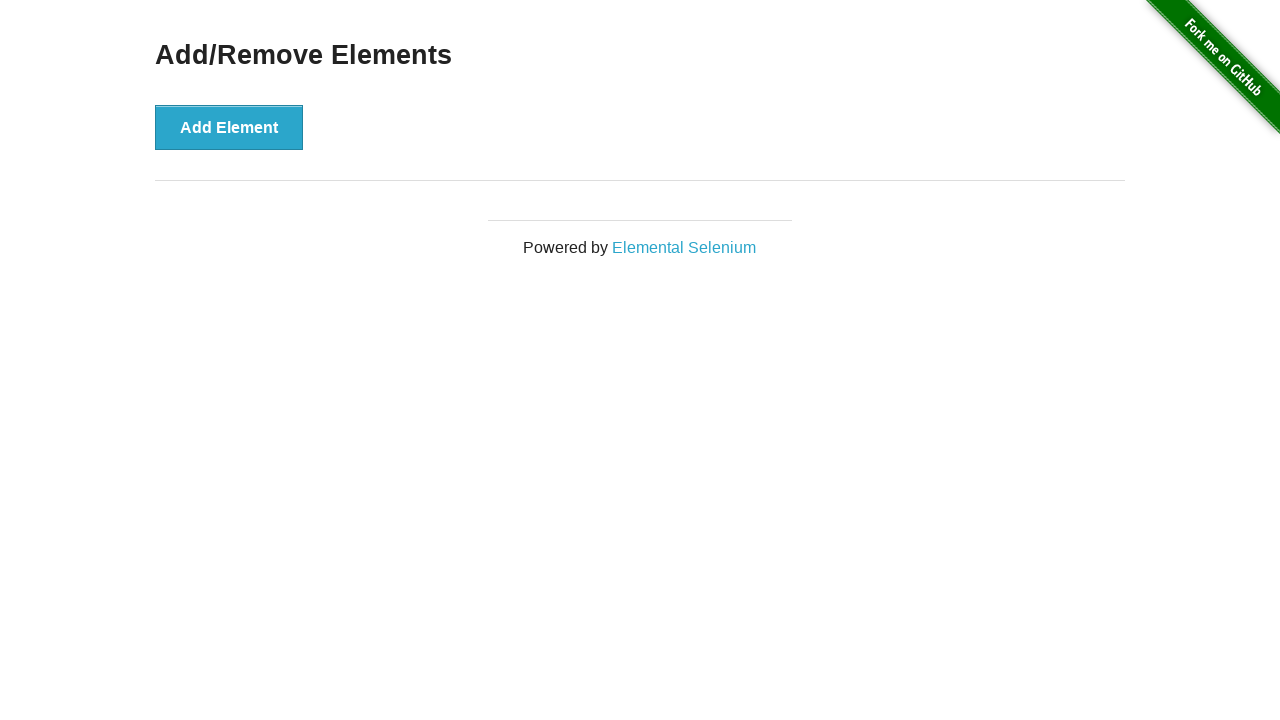

Clicked 'Add Element' button (iteration 1/5) at (229, 127) on button:has-text('Add Element')
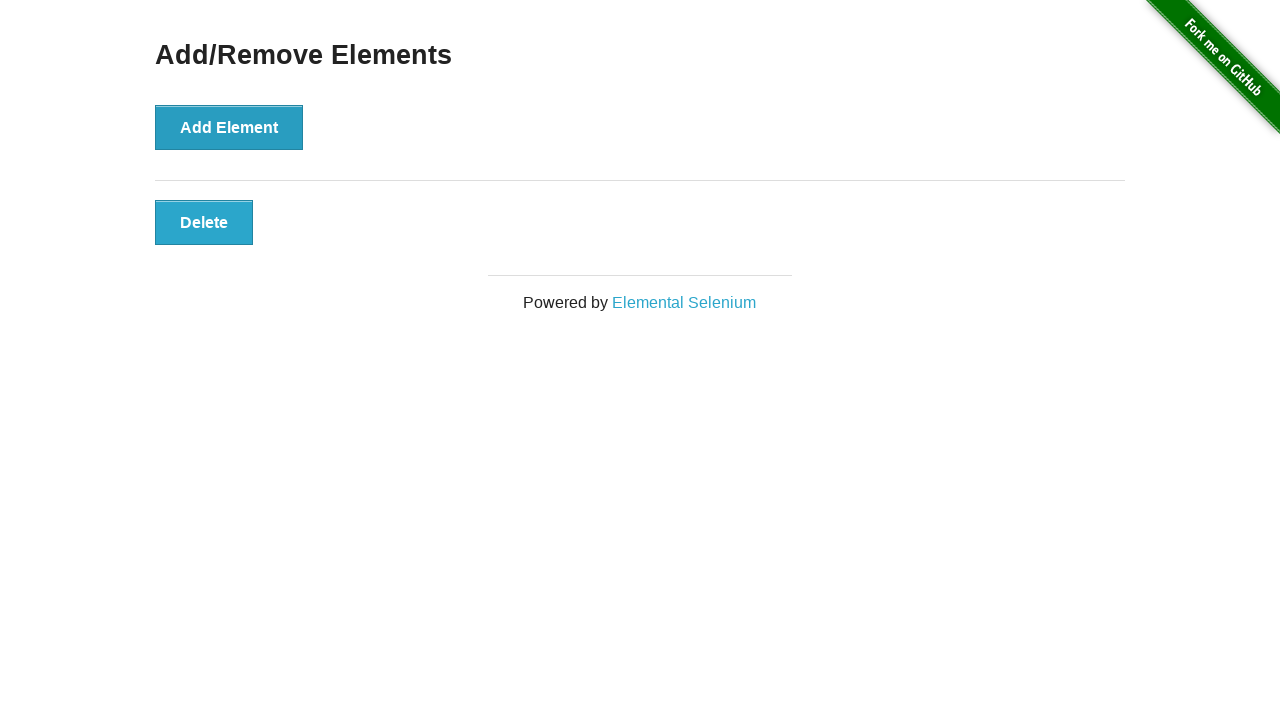

Clicked 'Add Element' button (iteration 2/5) at (229, 127) on button:has-text('Add Element')
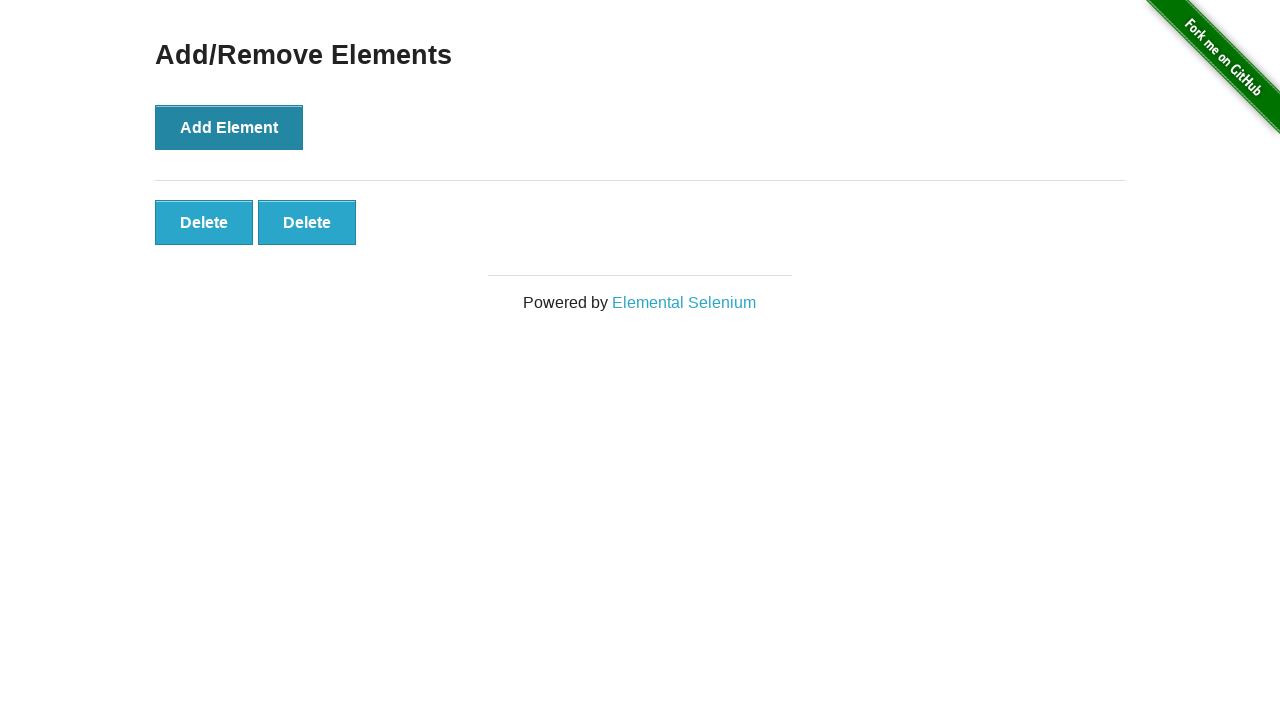

Clicked 'Add Element' button (iteration 3/5) at (229, 127) on button:has-text('Add Element')
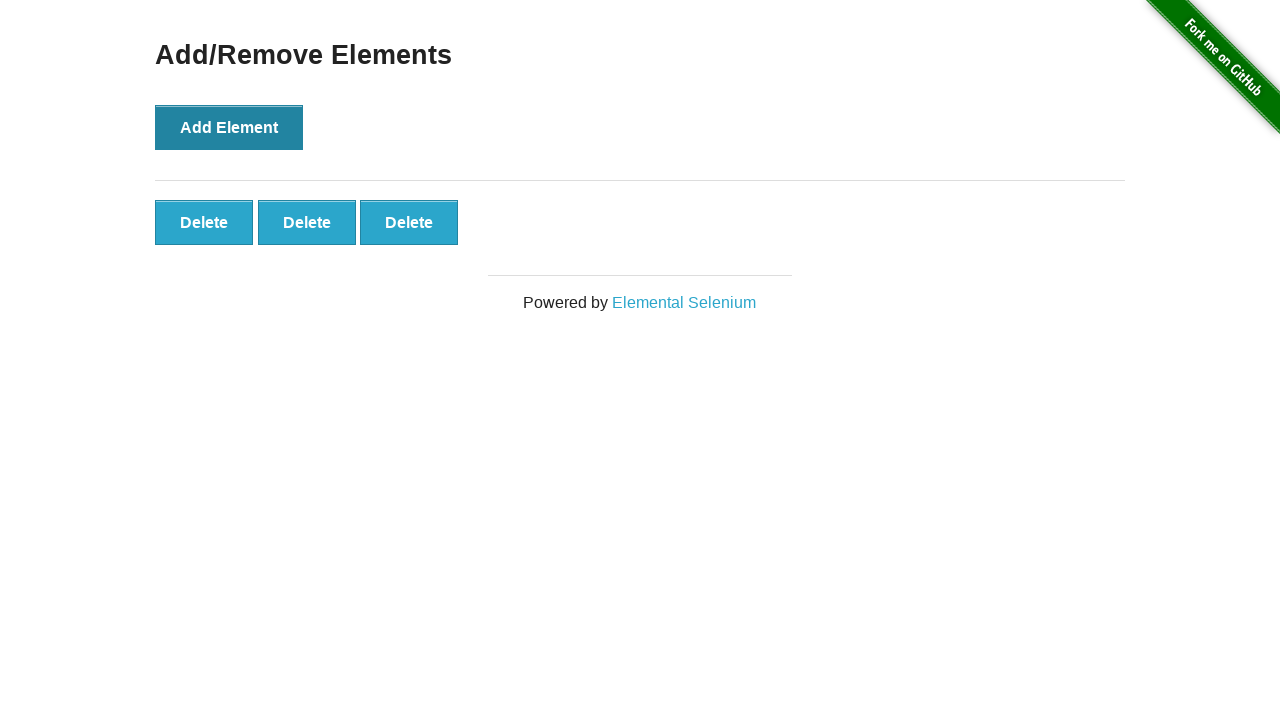

Clicked 'Add Element' button (iteration 4/5) at (229, 127) on button:has-text('Add Element')
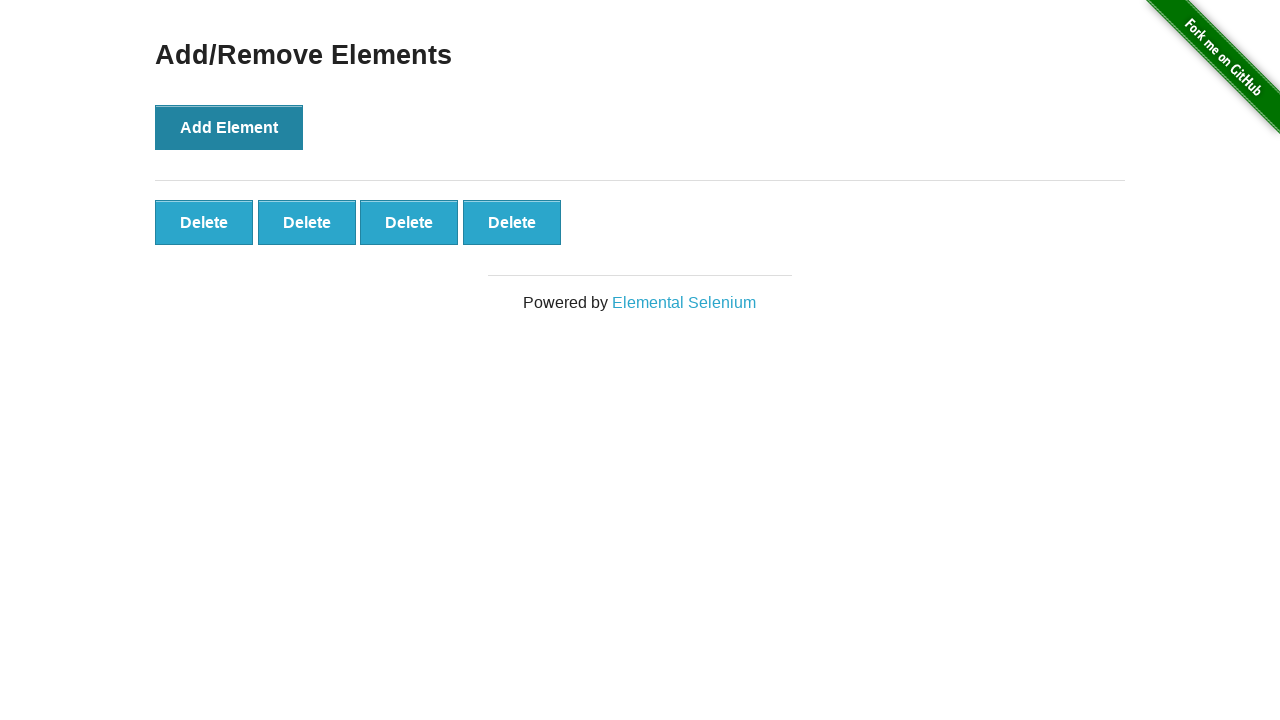

Clicked 'Add Element' button (iteration 5/5) at (229, 127) on button:has-text('Add Element')
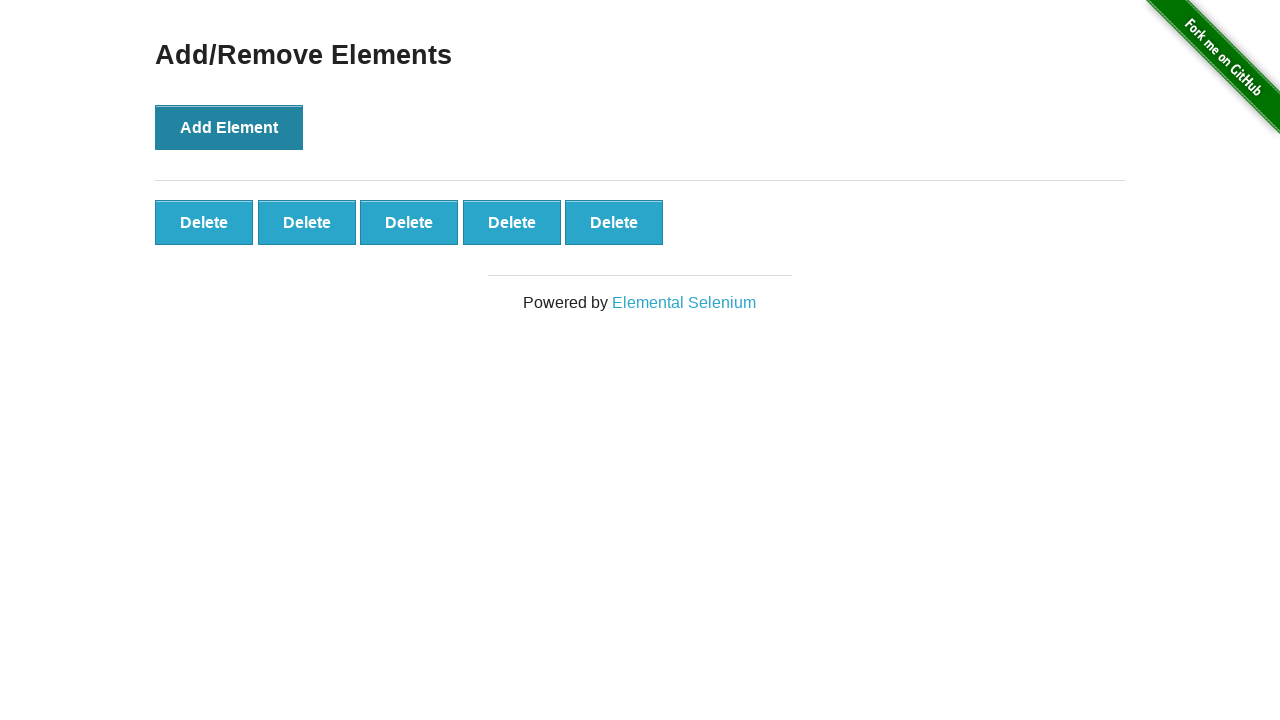

Waited for newly added elements to appear
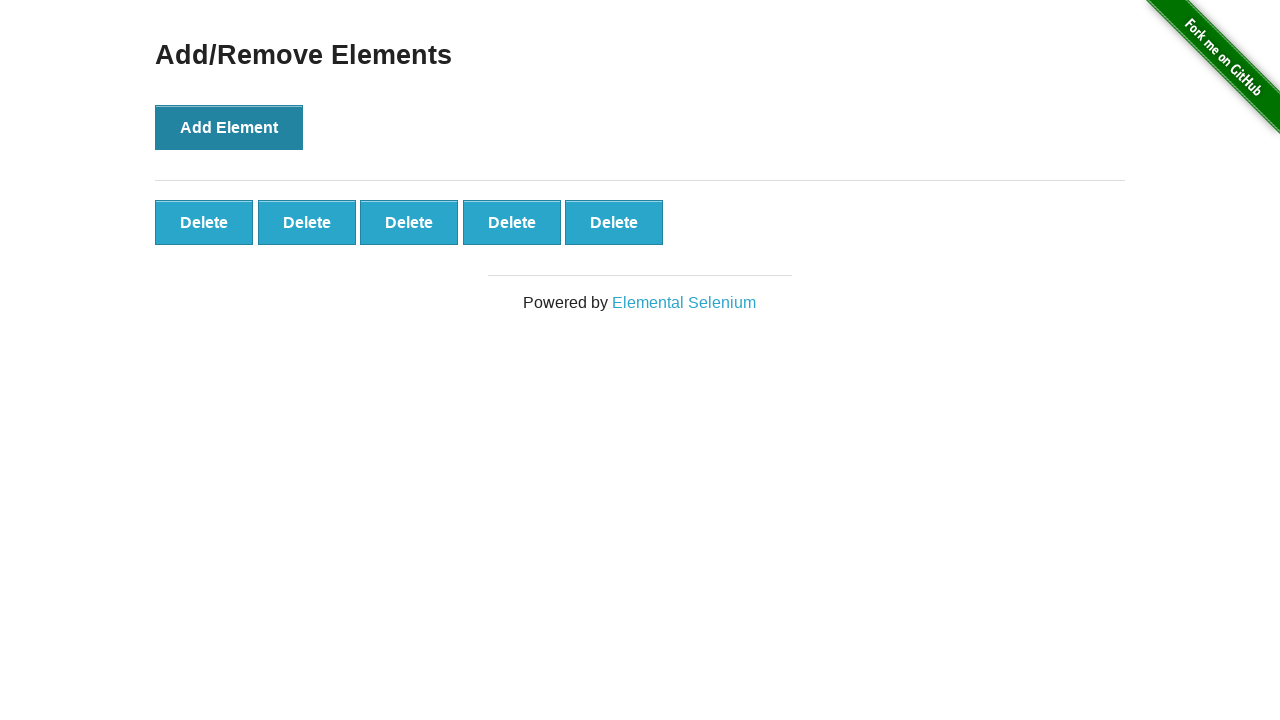

Found 5 newly added elements
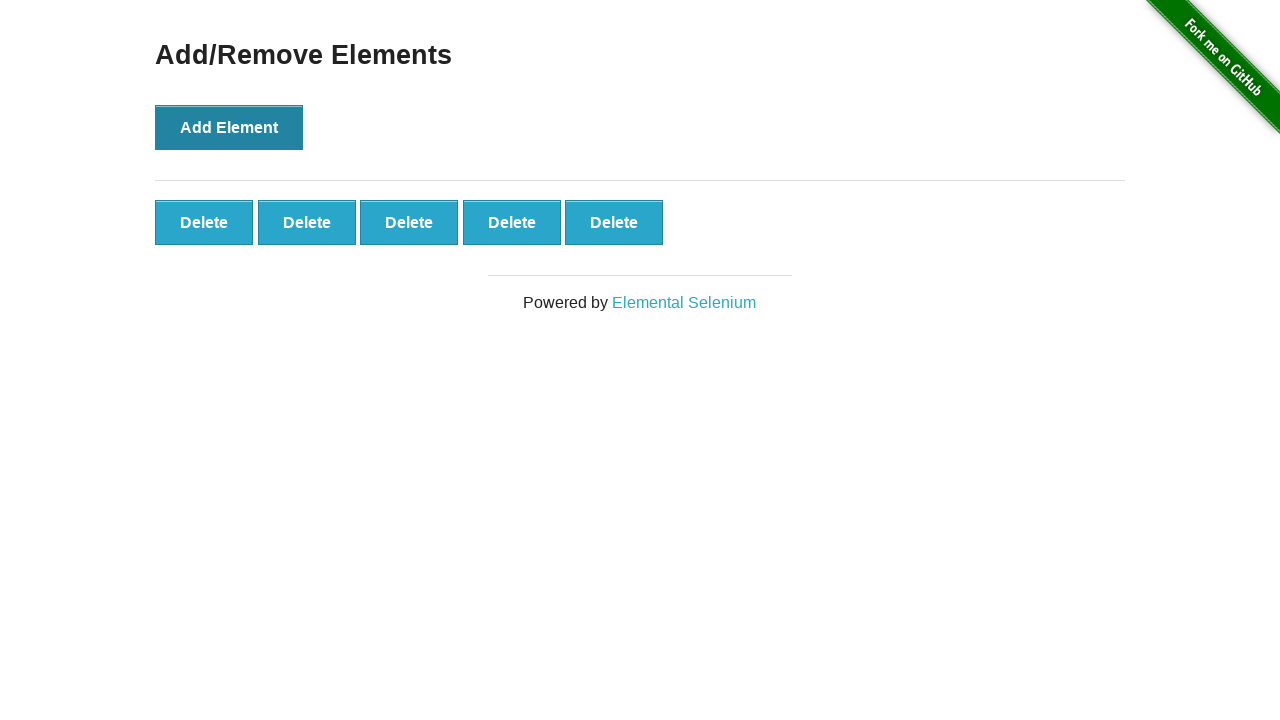

Clicked to remove element (iteration 1/5) at (204, 222) on .added-manually >> nth=0
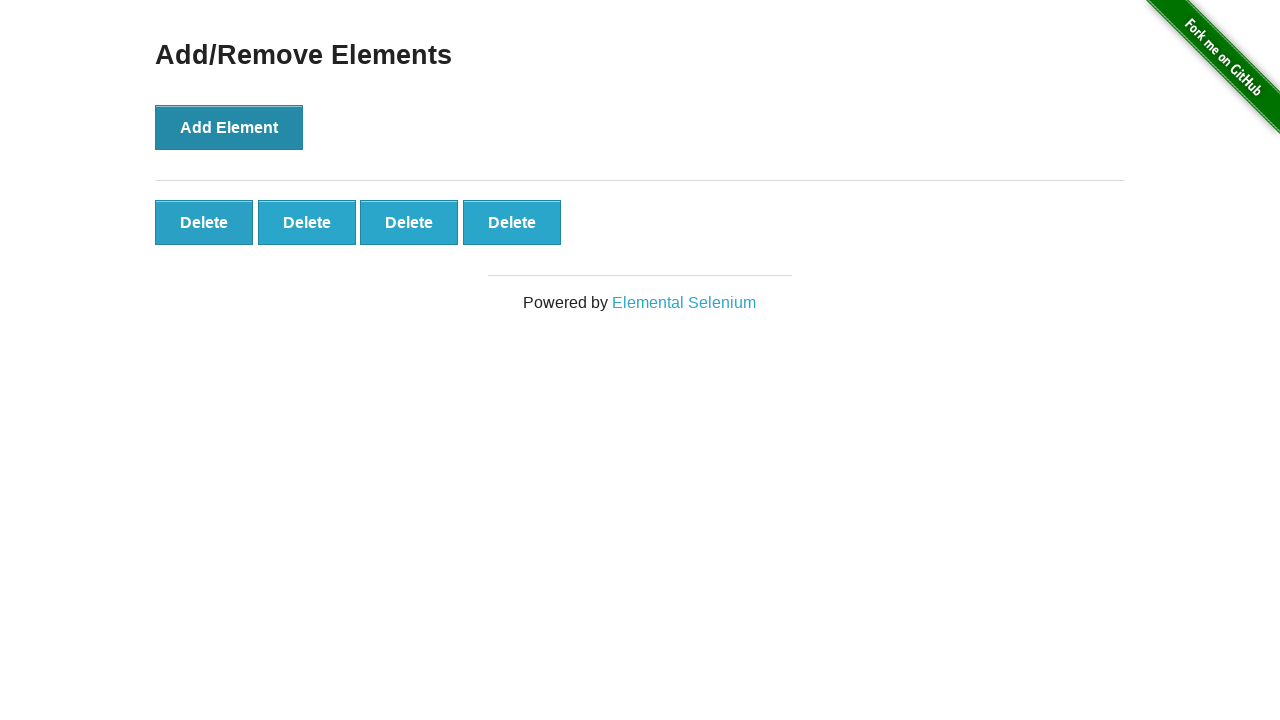

Clicked to remove element (iteration 2/5) at (204, 222) on .added-manually >> nth=0
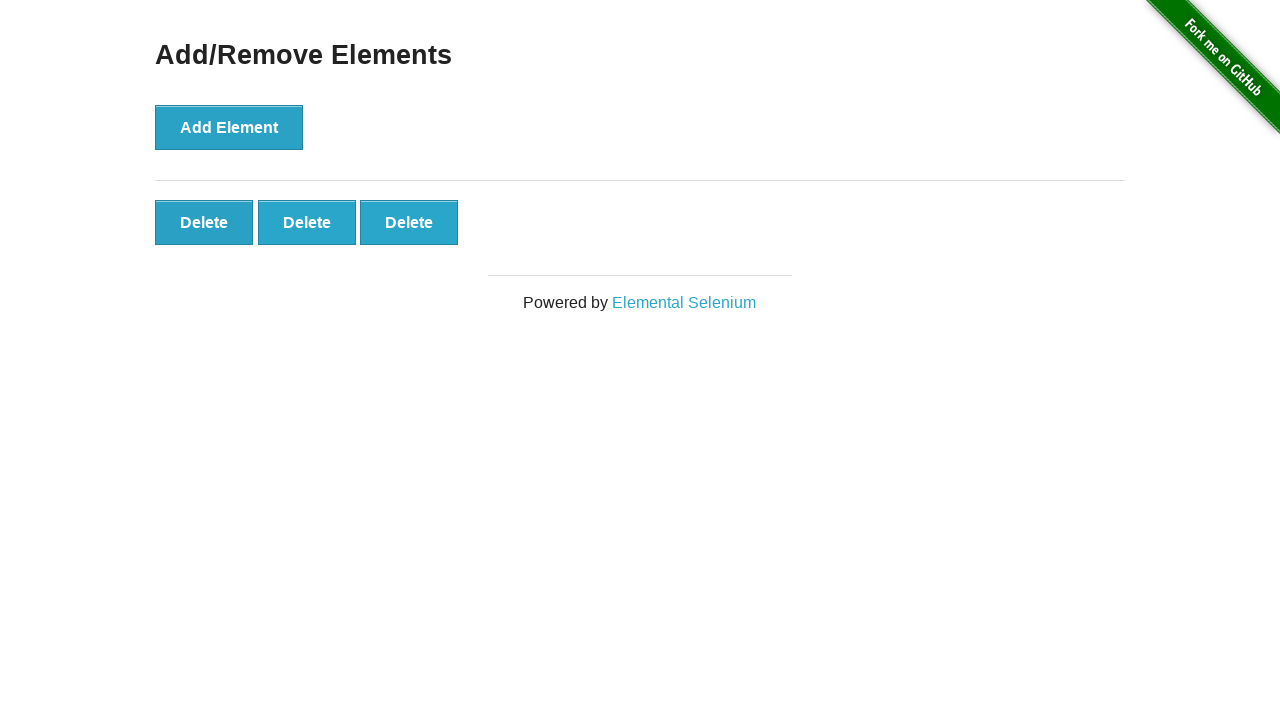

Clicked to remove element (iteration 3/5) at (204, 222) on .added-manually >> nth=0
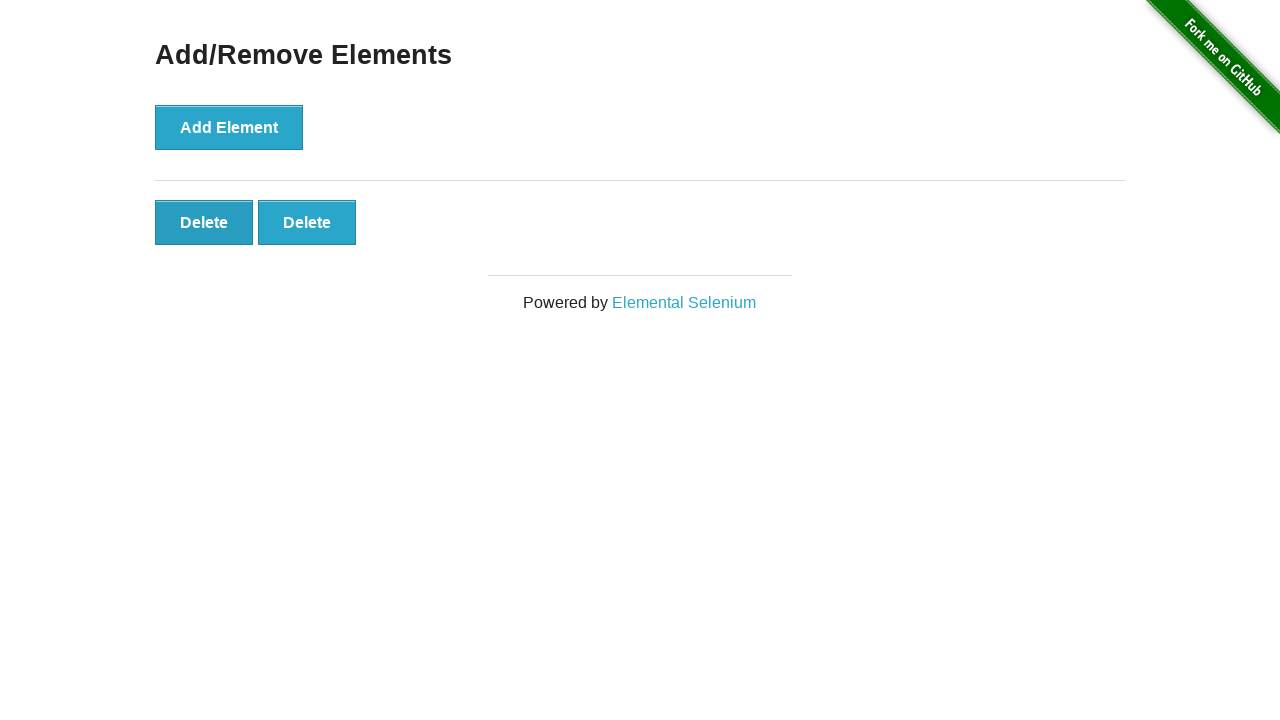

Clicked to remove element (iteration 4/5) at (204, 222) on .added-manually >> nth=0
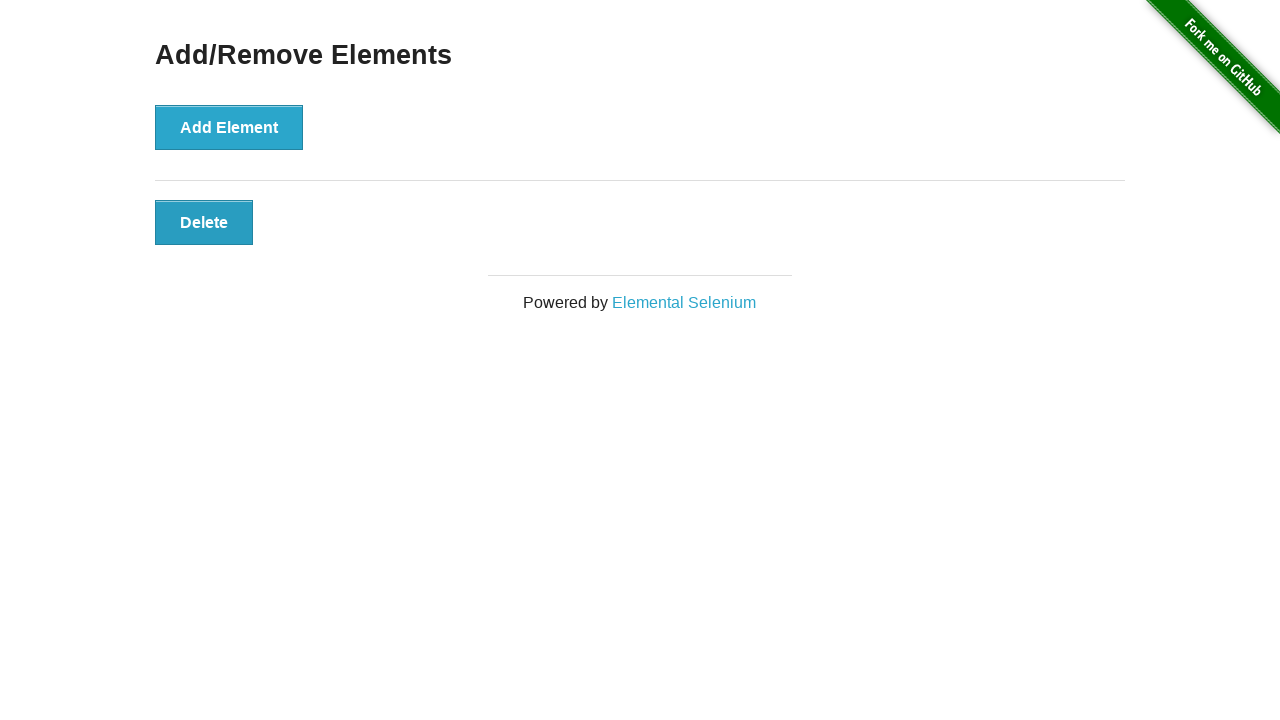

Clicked to remove element (iteration 5/5) at (204, 222) on .added-manually >> nth=0
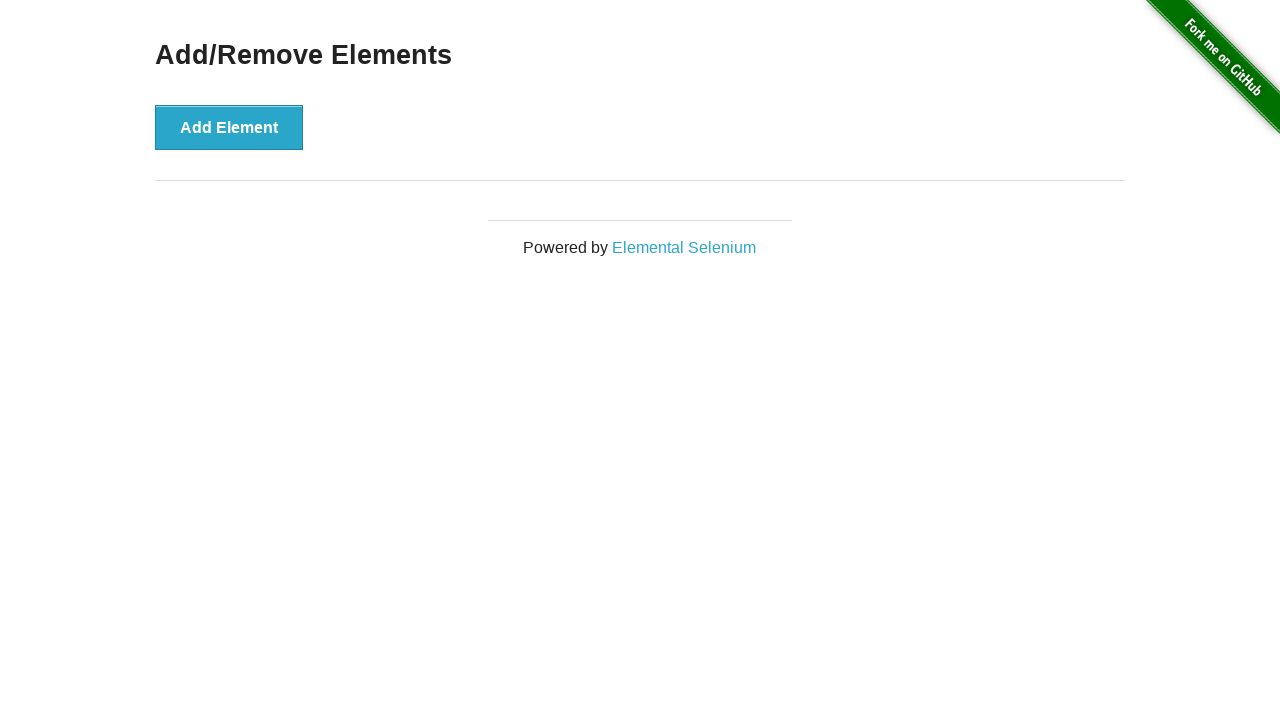

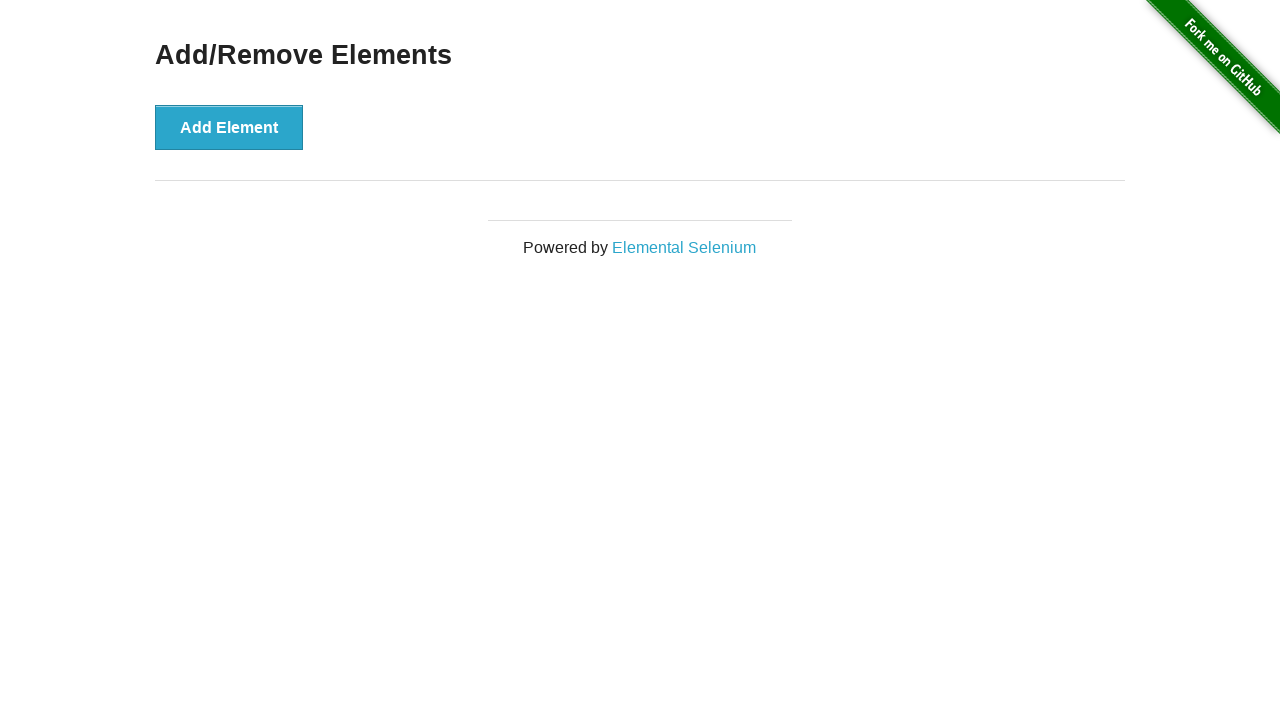